Tests dropdown selection functionality by selecting different options using various methods (visible text, index, and value)

Starting URL: https://www.globalsqa.com/demo-site/select-dropdown-menu/

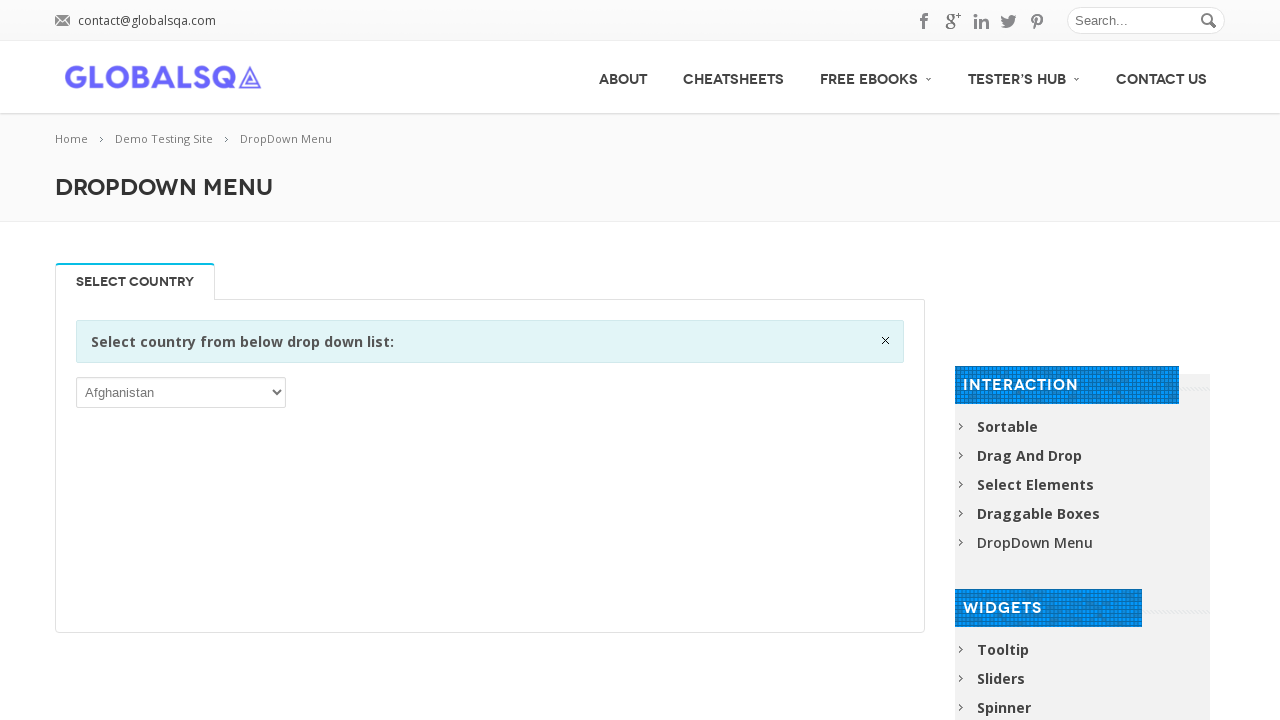

Located the dropdown select element
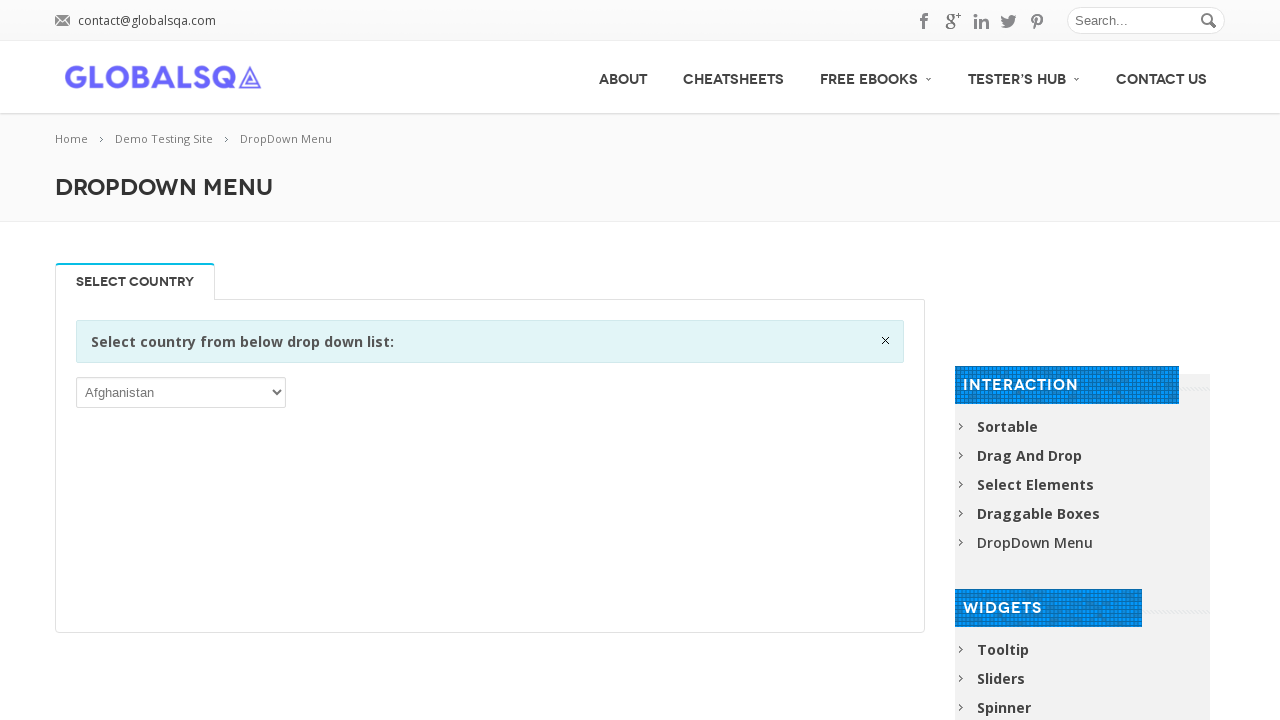

Selected Cyprus from dropdown by visible text on xpath=//select
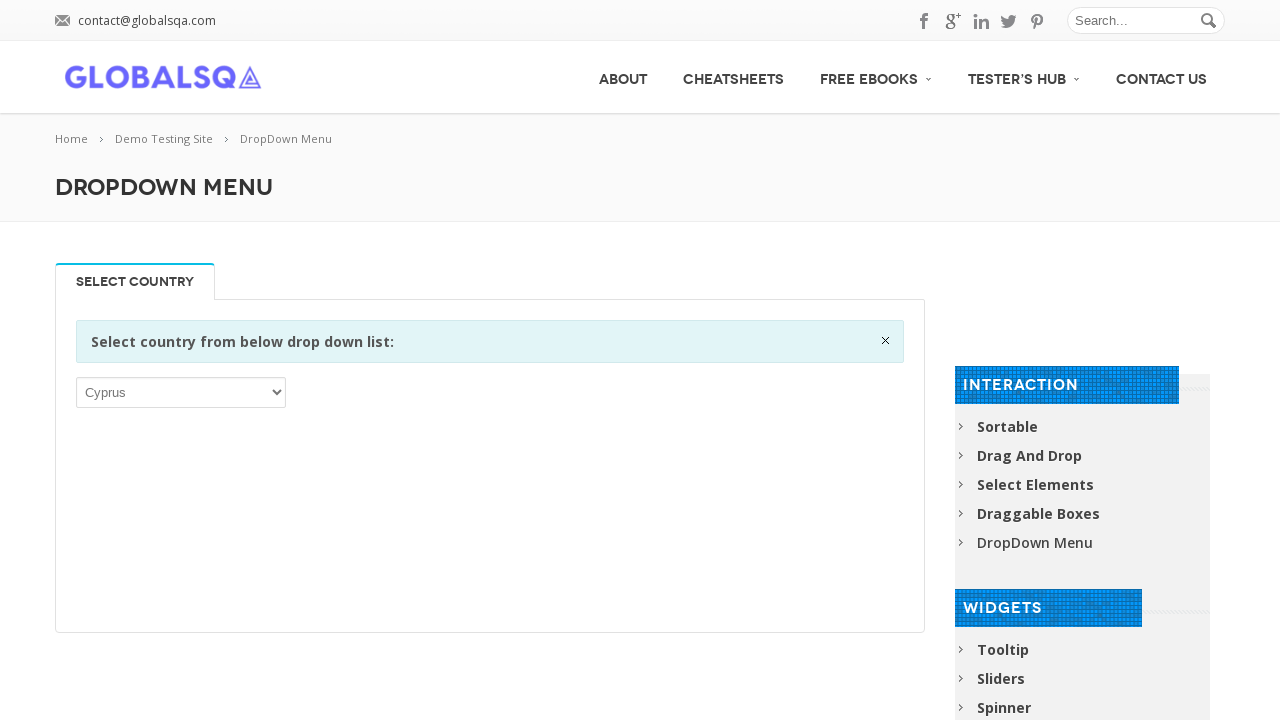

Selected dropdown option at index 3 (Algeria) on xpath=//select
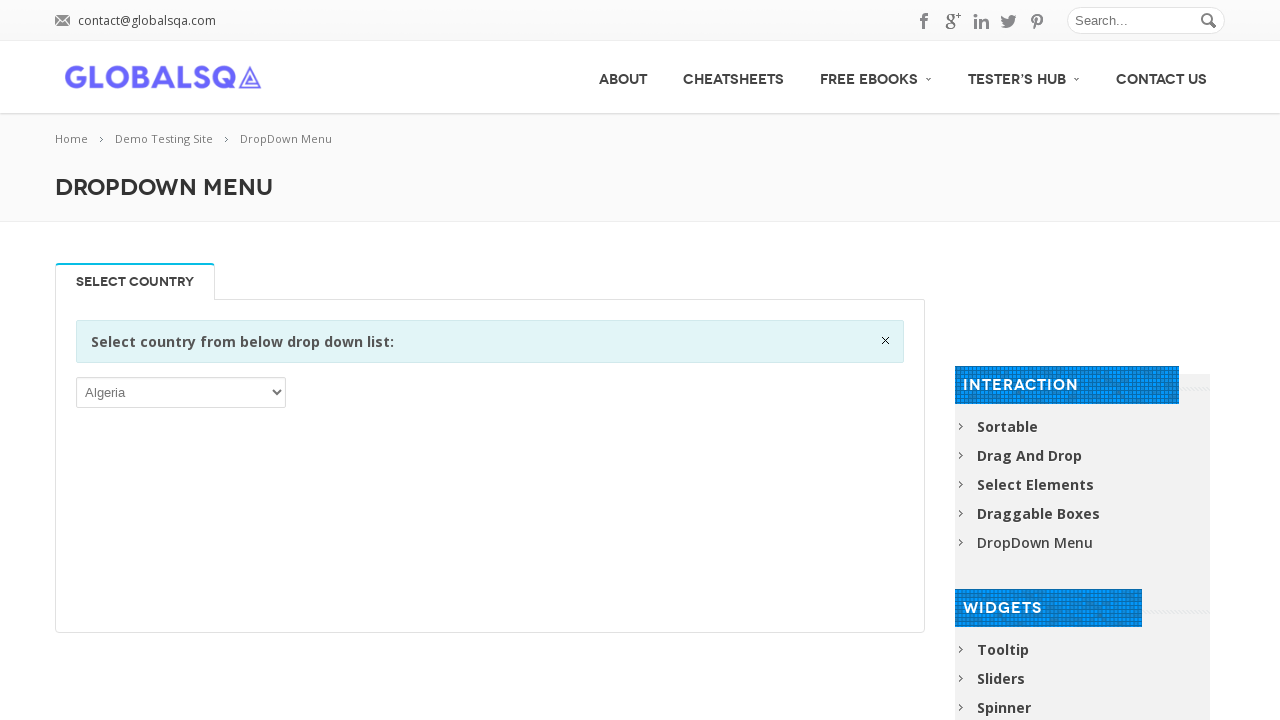

Selected Bangladesh from dropdown by value 'BGD' on xpath=//select
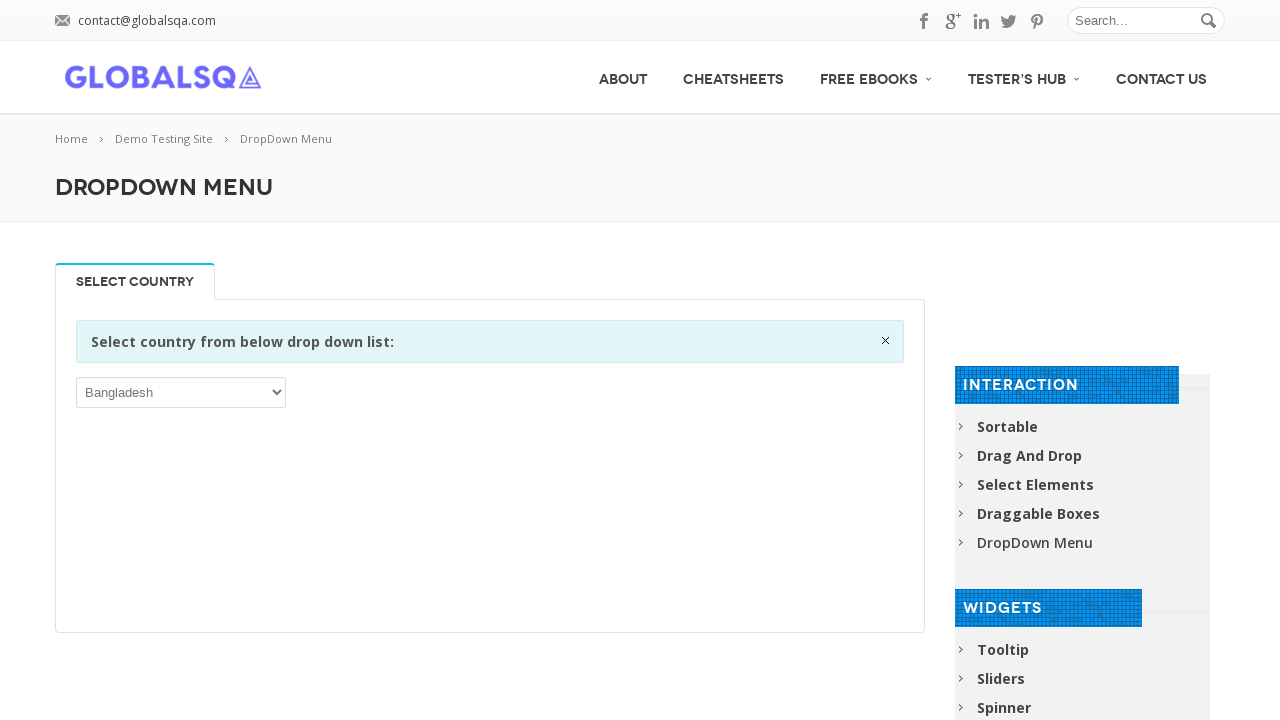

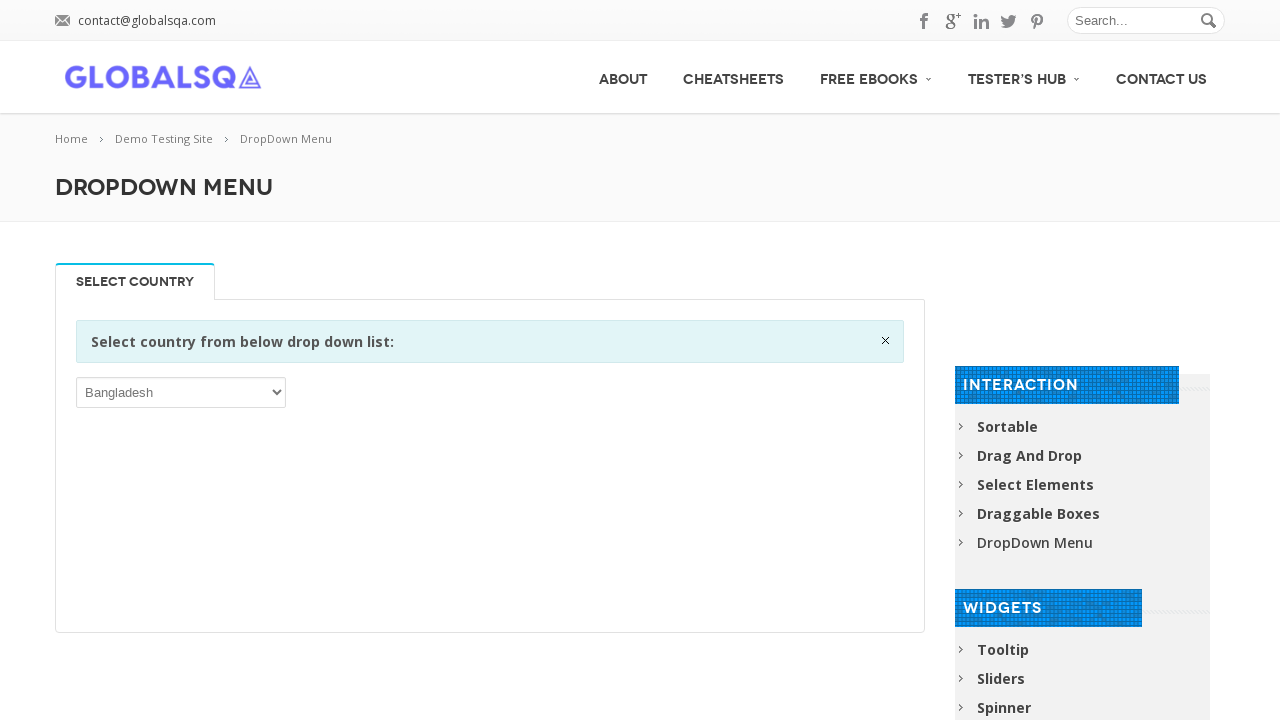